Tests adding multiple quantities of a product to cart by viewing the first product, setting quantity to 3, adding to cart, verifying the success modal appears, then closing it

Starting URL: https://automationexercise.com/

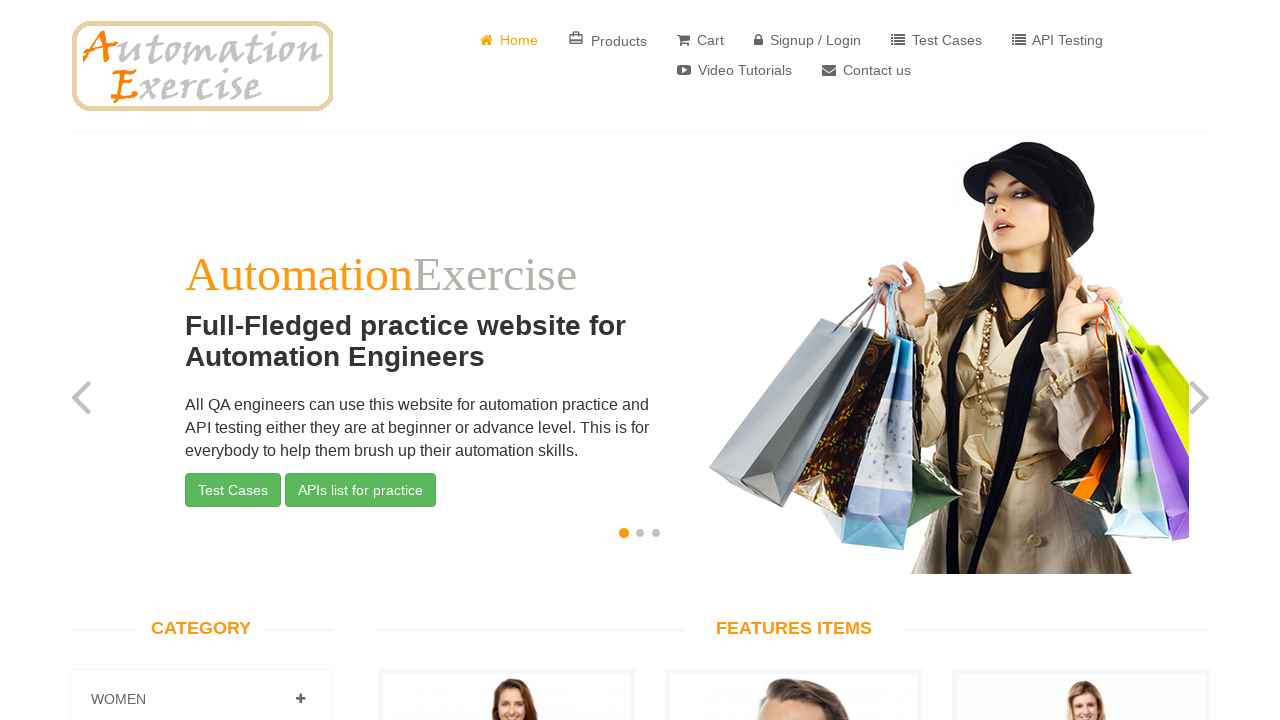

Clicked 'View Product' link for the first product at (506, 361) on a[href="/product_details/1"]
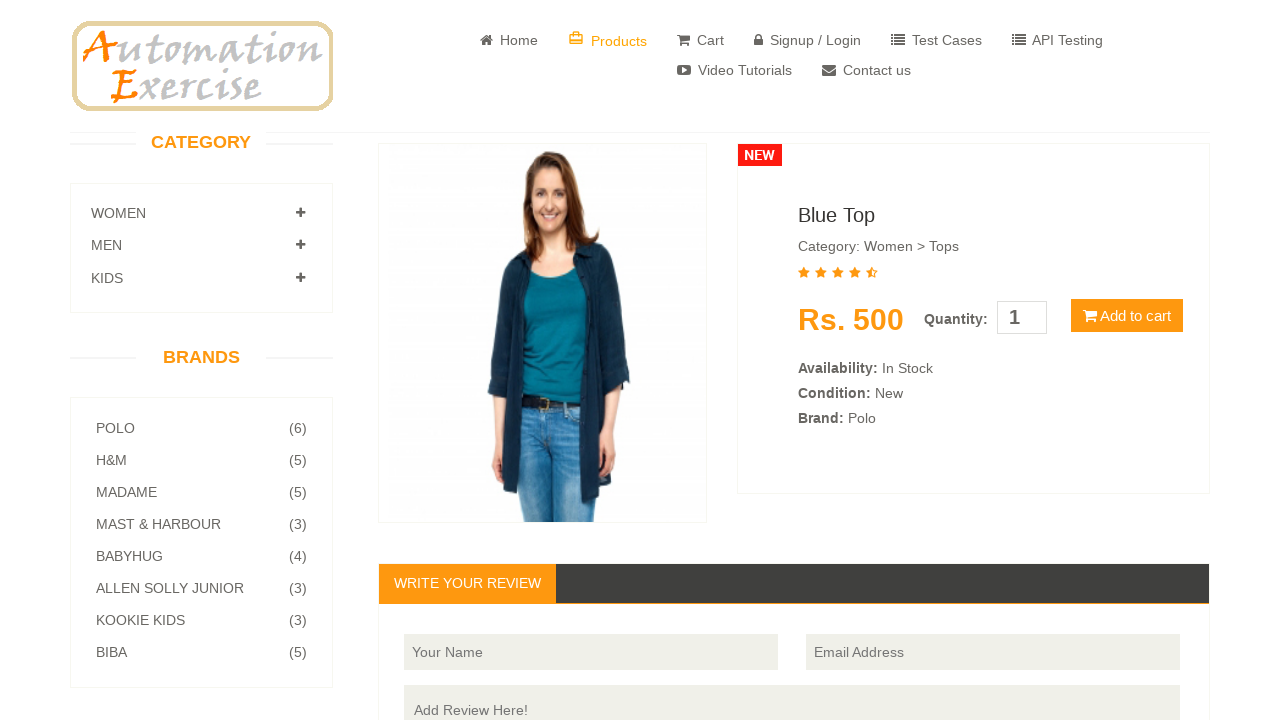

Set product quantity to 3 on #quantity
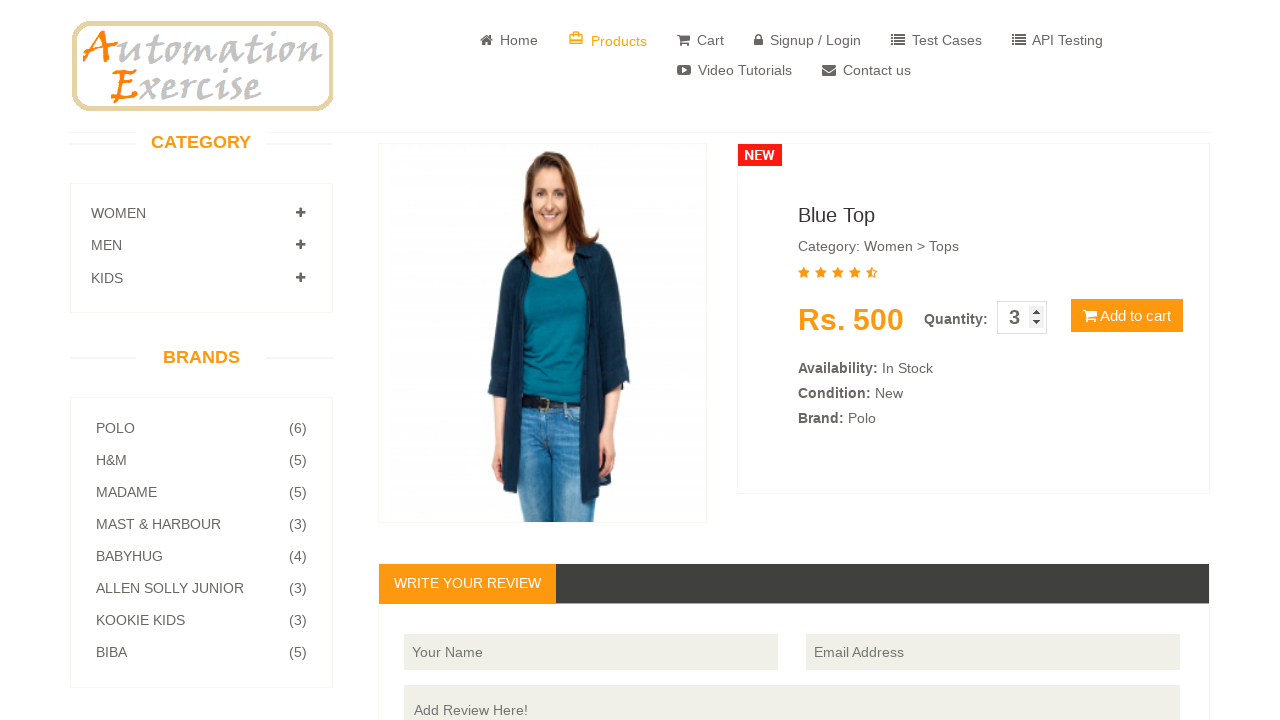

Clicked 'Add to cart' button at (1127, 316) on button:has-text("Add to cart")
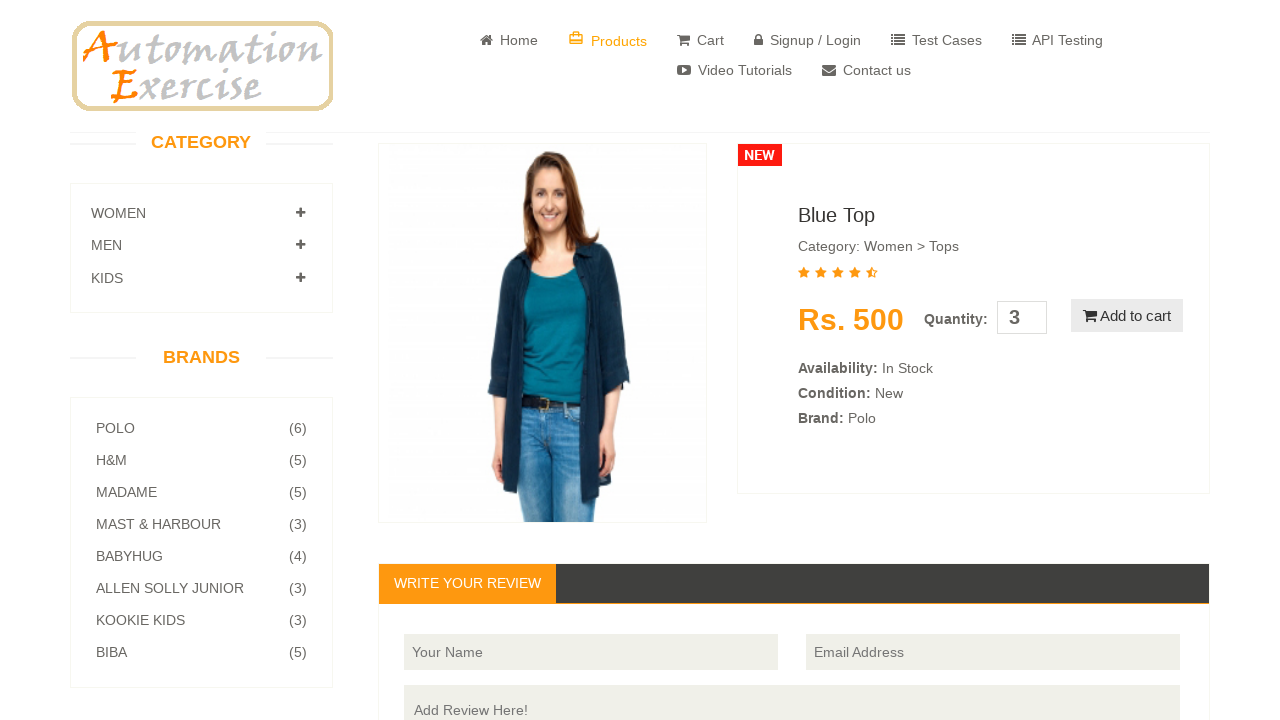

Cart modal appeared
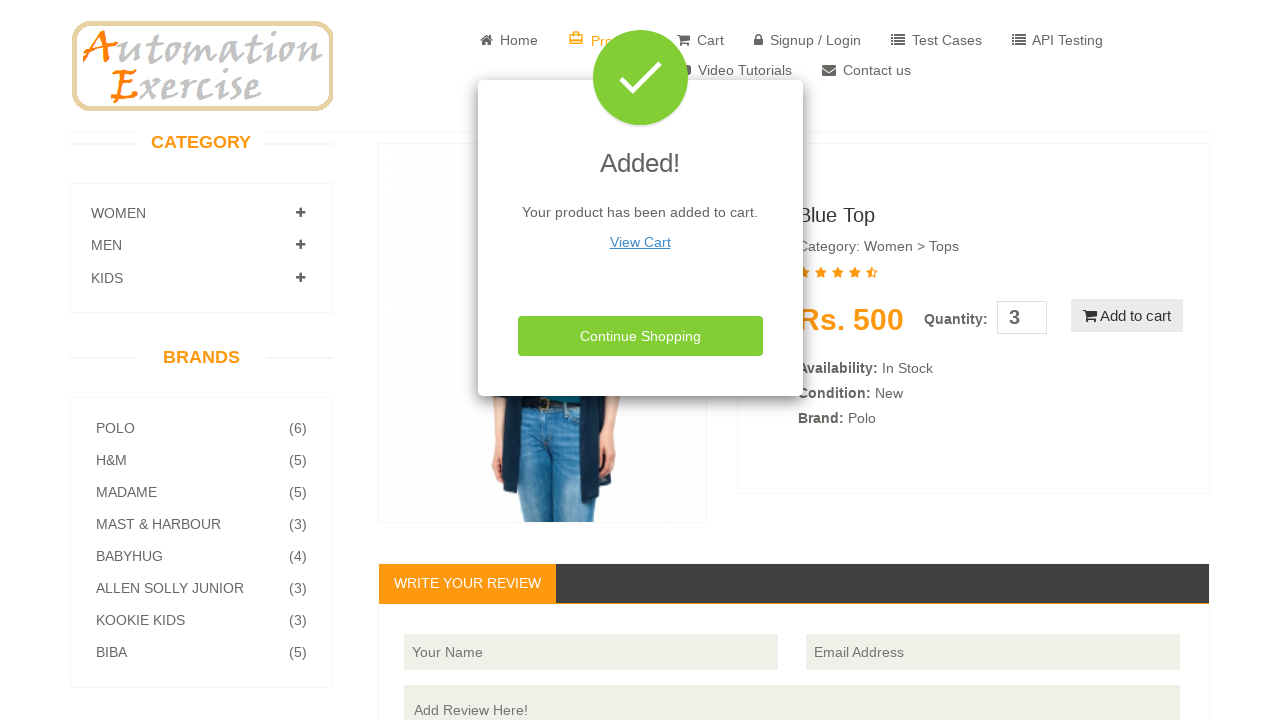

Success message 'Added!' is visible in the modal
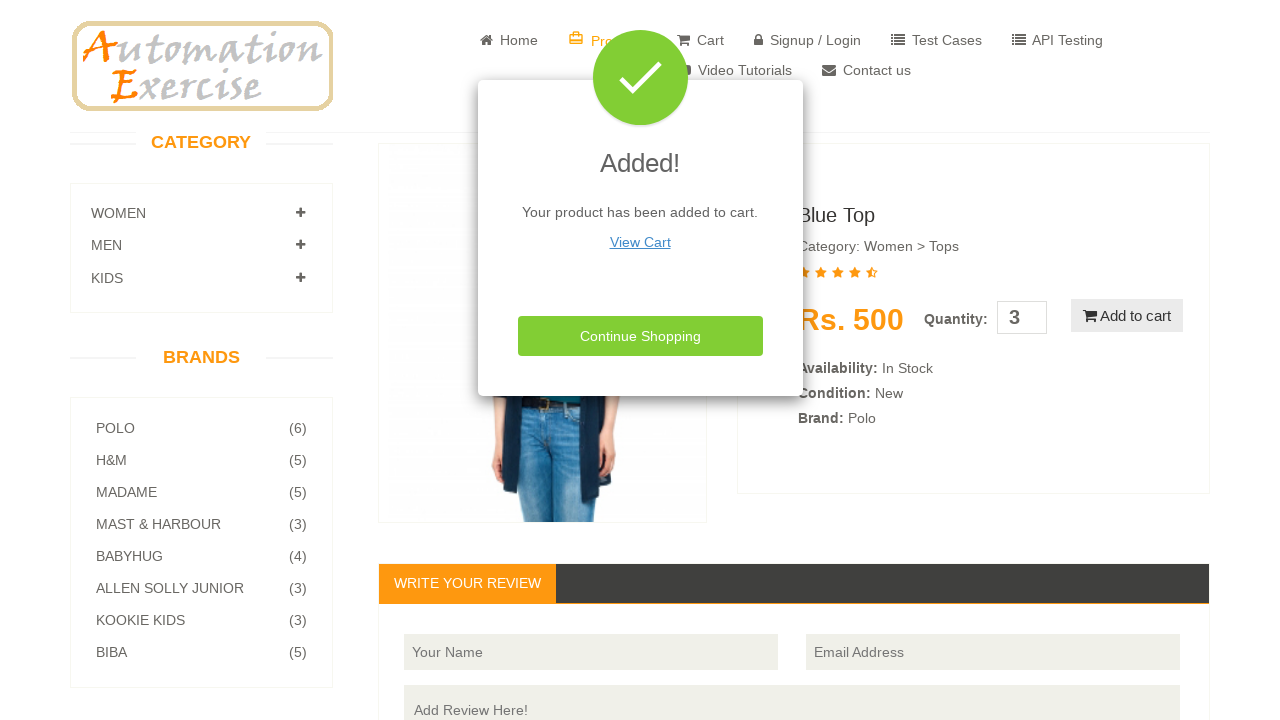

Clicked 'Continue shopping' button to close the modal at (640, 336) on button.close-modal
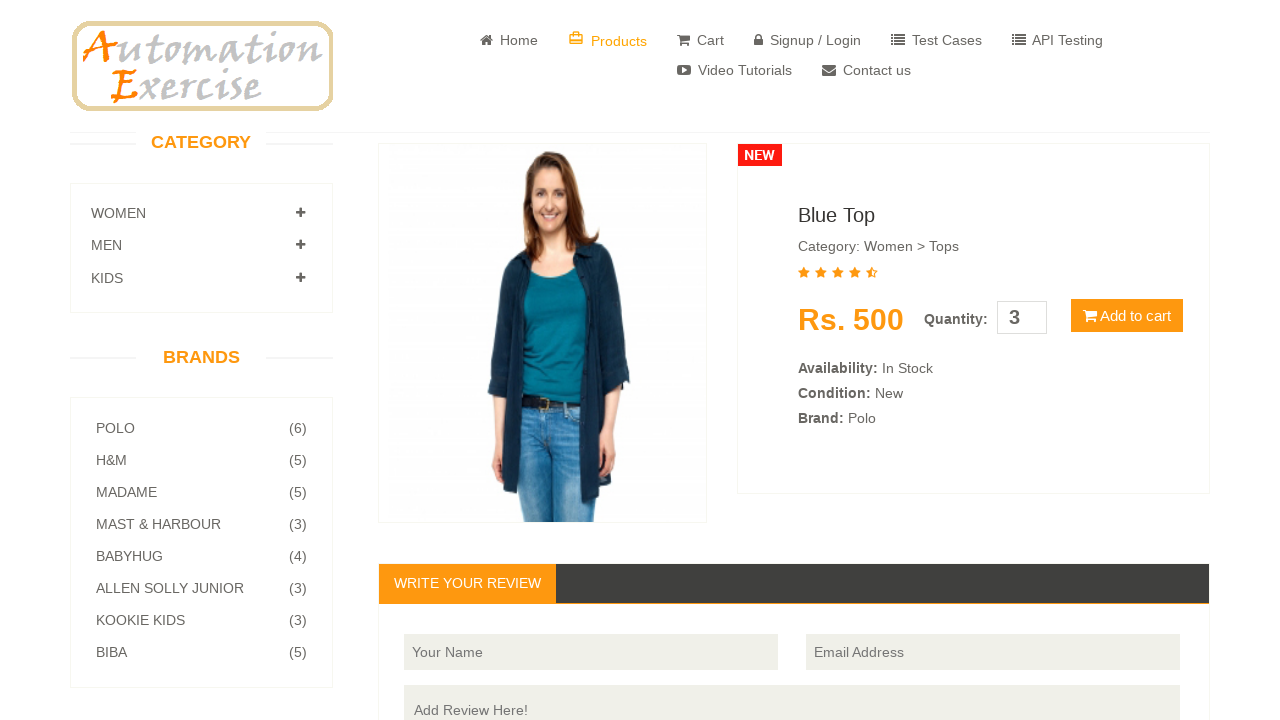

Cart modal closed and is no longer visible
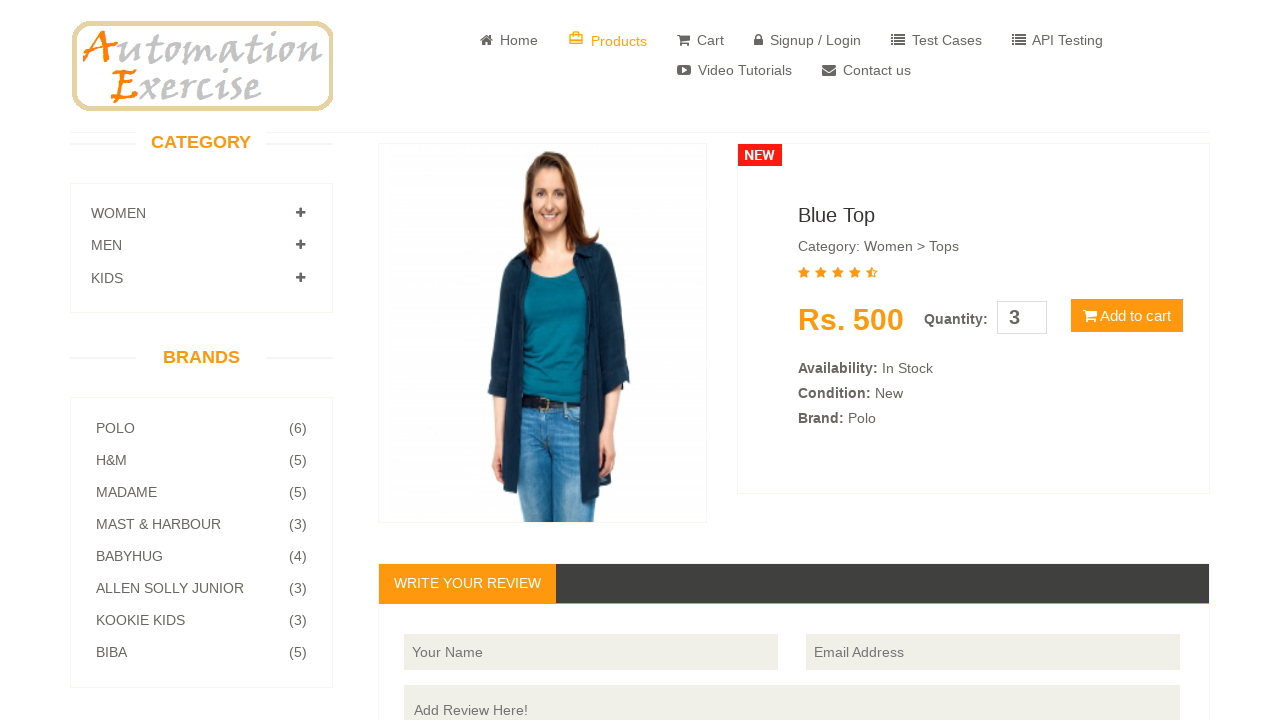

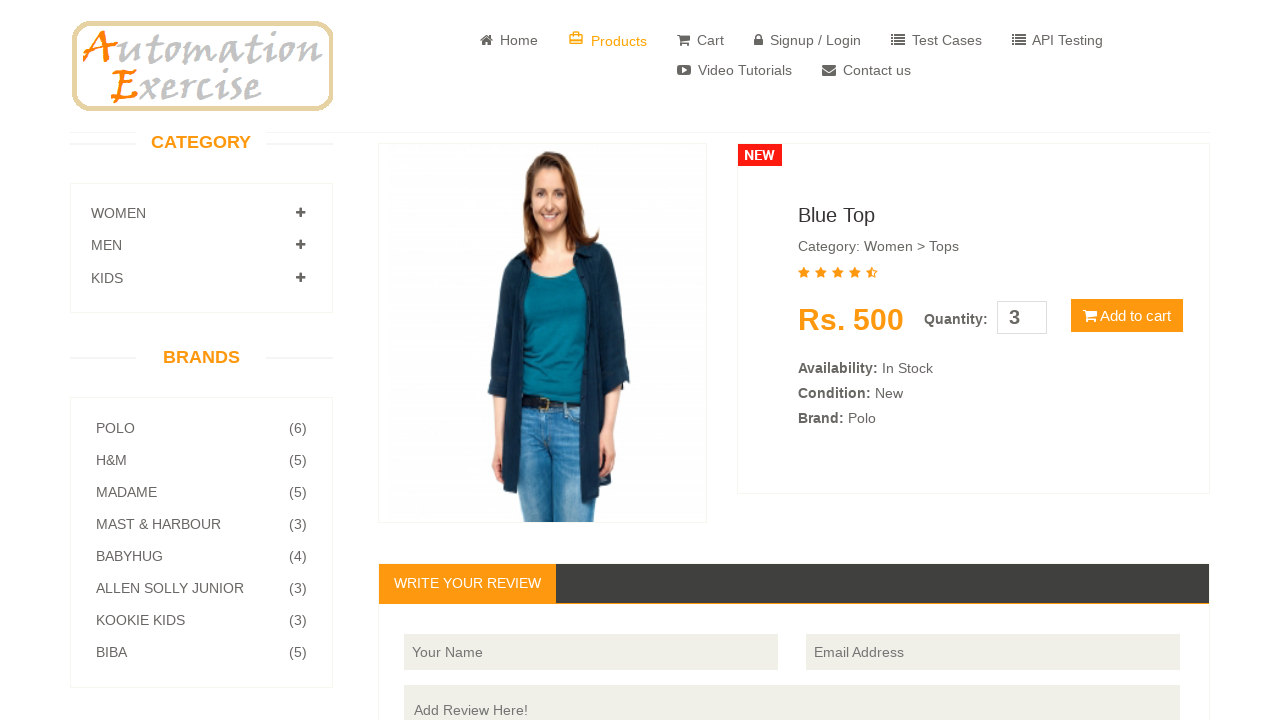